Tests JavaScript confirm dialog by triggering it and clicking Cancel (dismiss)

Starting URL: http://the-internet.herokuapp.com/javascript_alerts

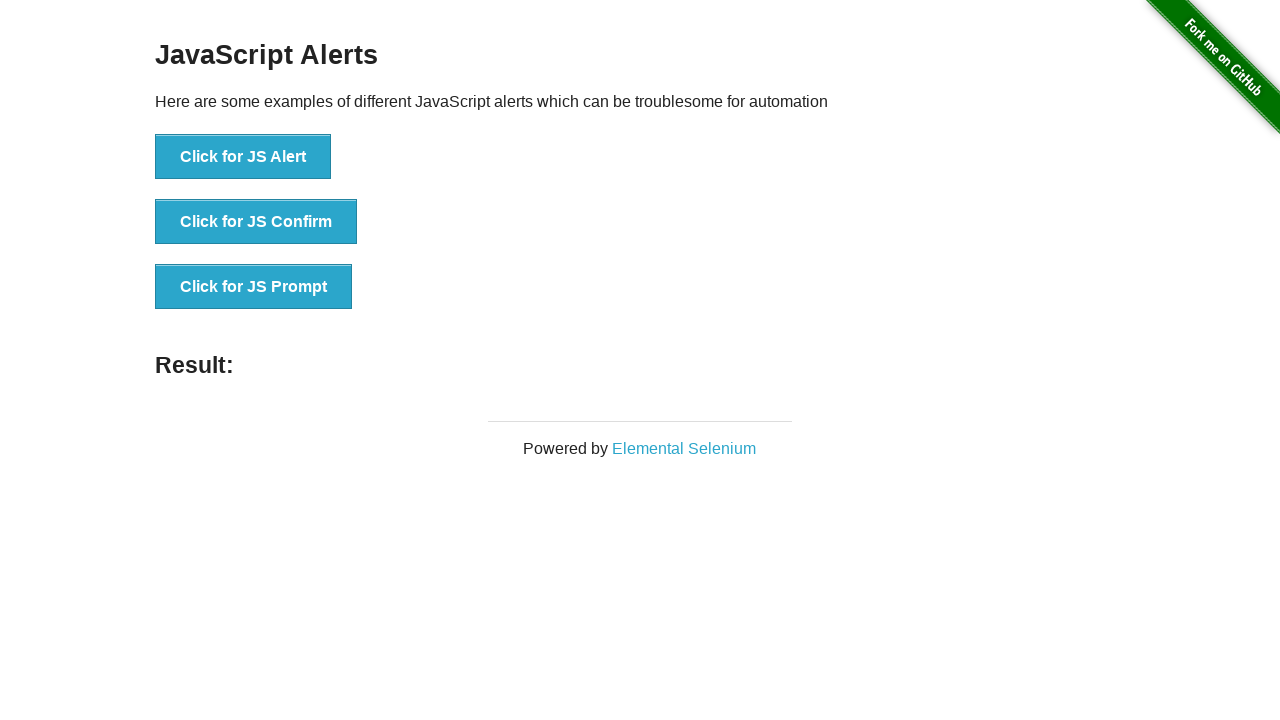

Set up dialog handler to dismiss confirm dialogs
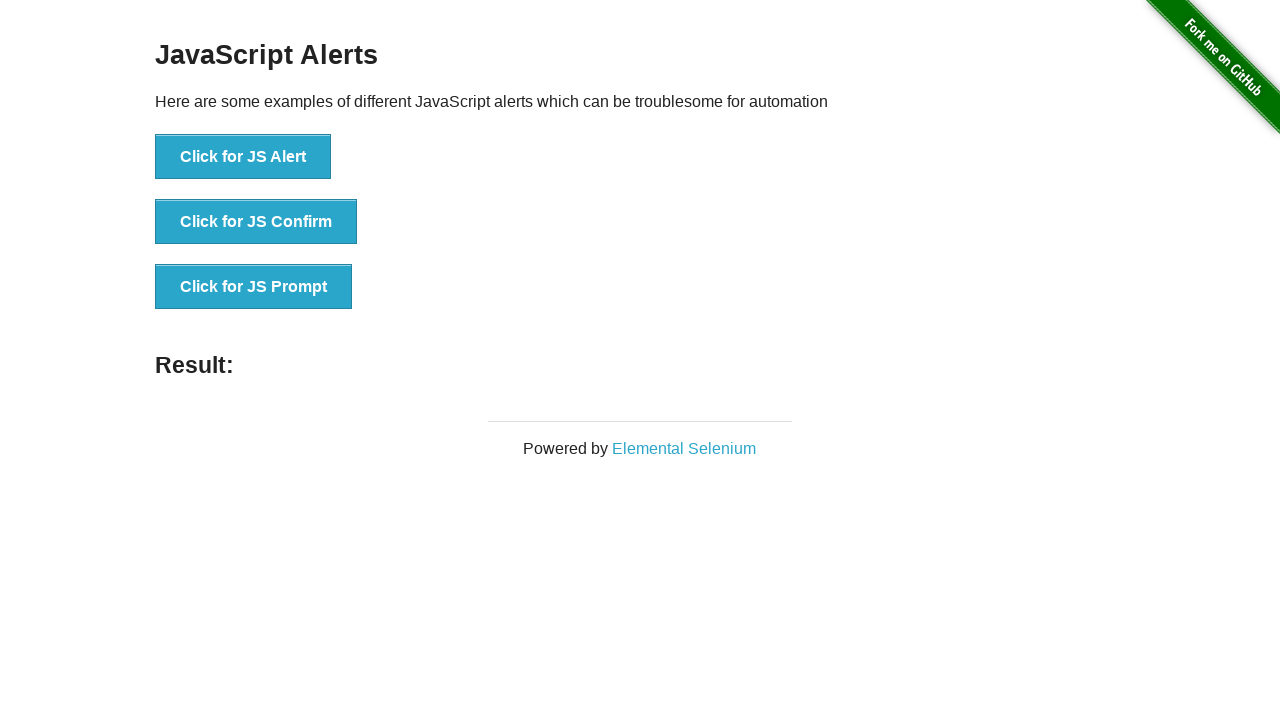

Clicked button to trigger JavaScript confirm dialog at (256, 222) on xpath=//button[@onclick='jsConfirm()']
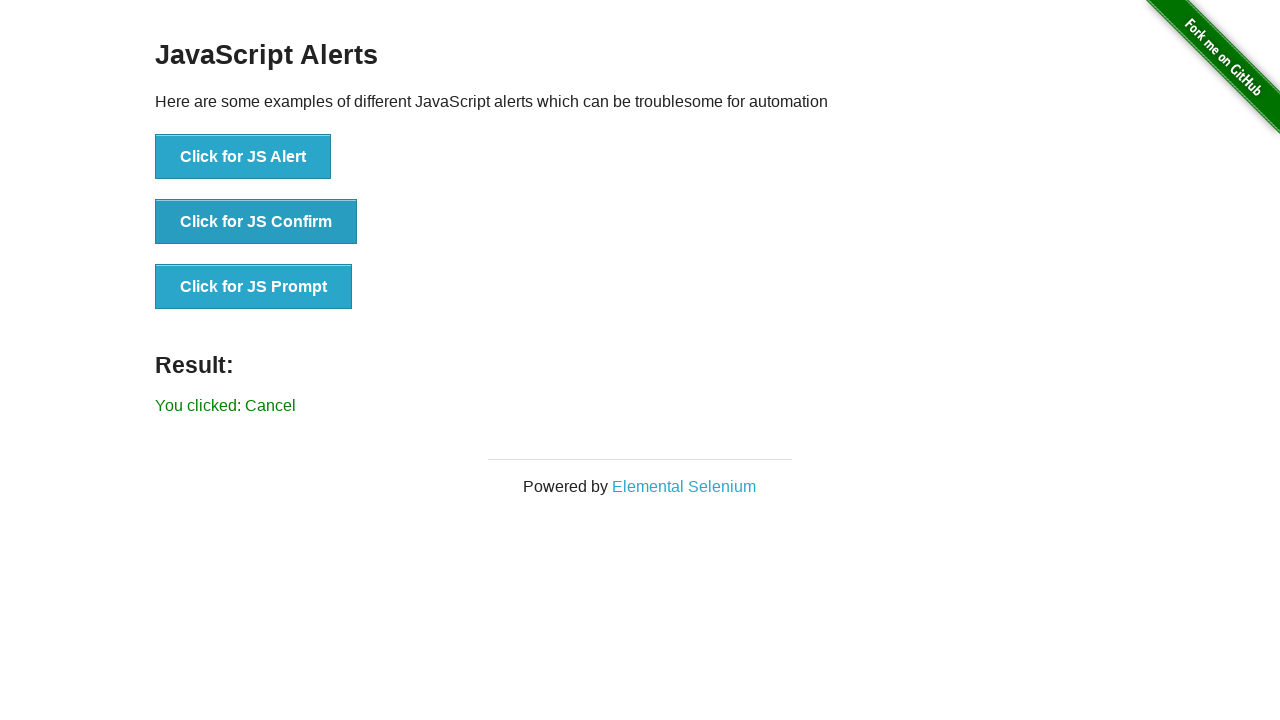

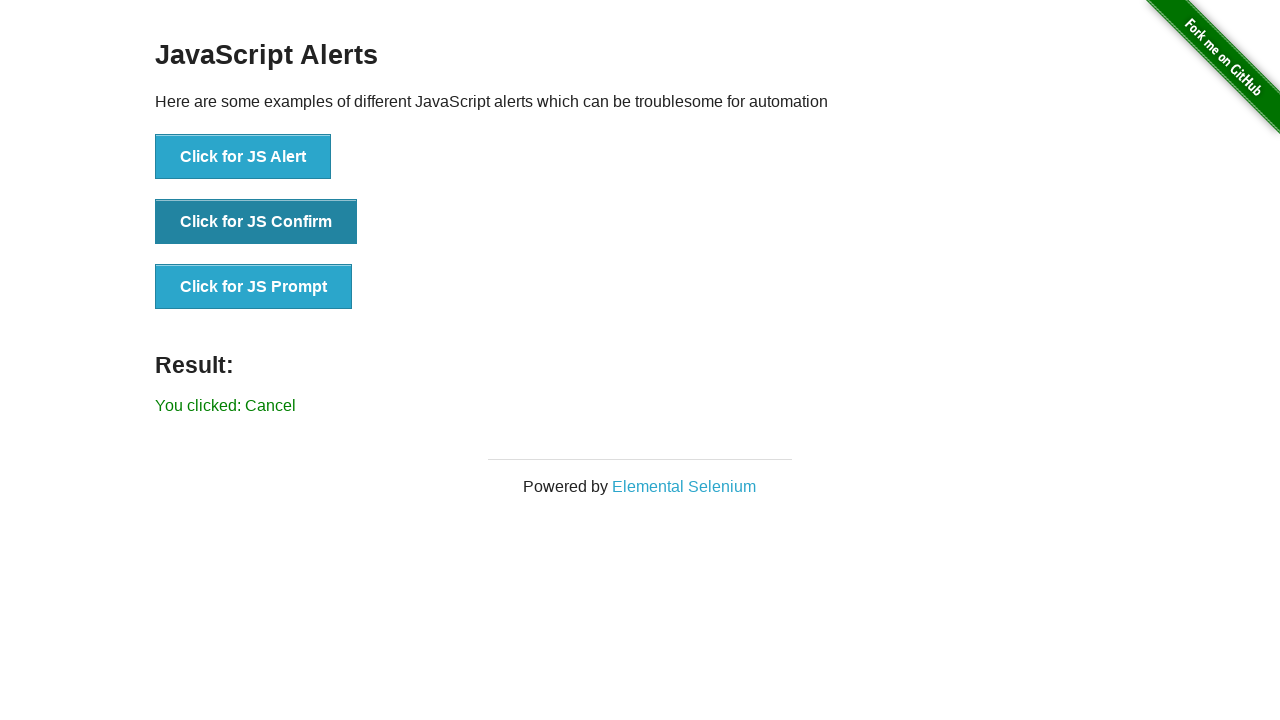